Tests that the currently applied filter is highlighted with the selected class.

Starting URL: https://demo.playwright.dev/todomvc

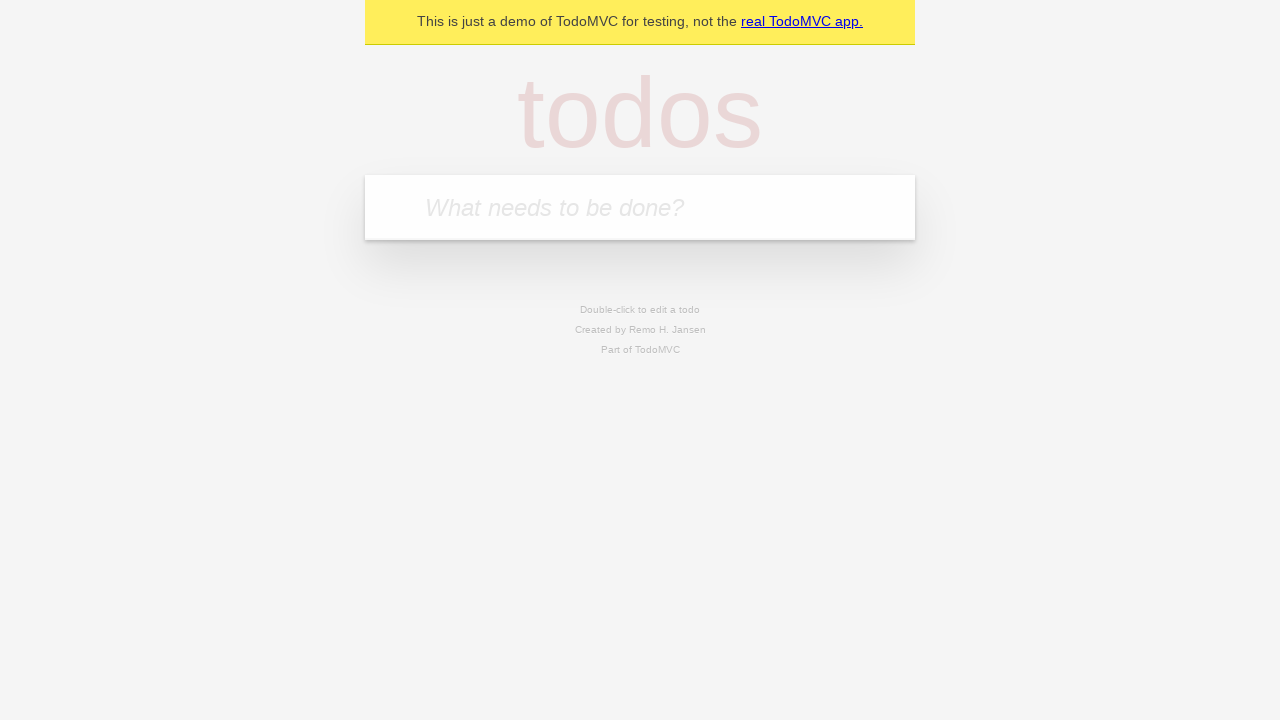

Filled new todo input with 'buy some cheese' on .new-todo
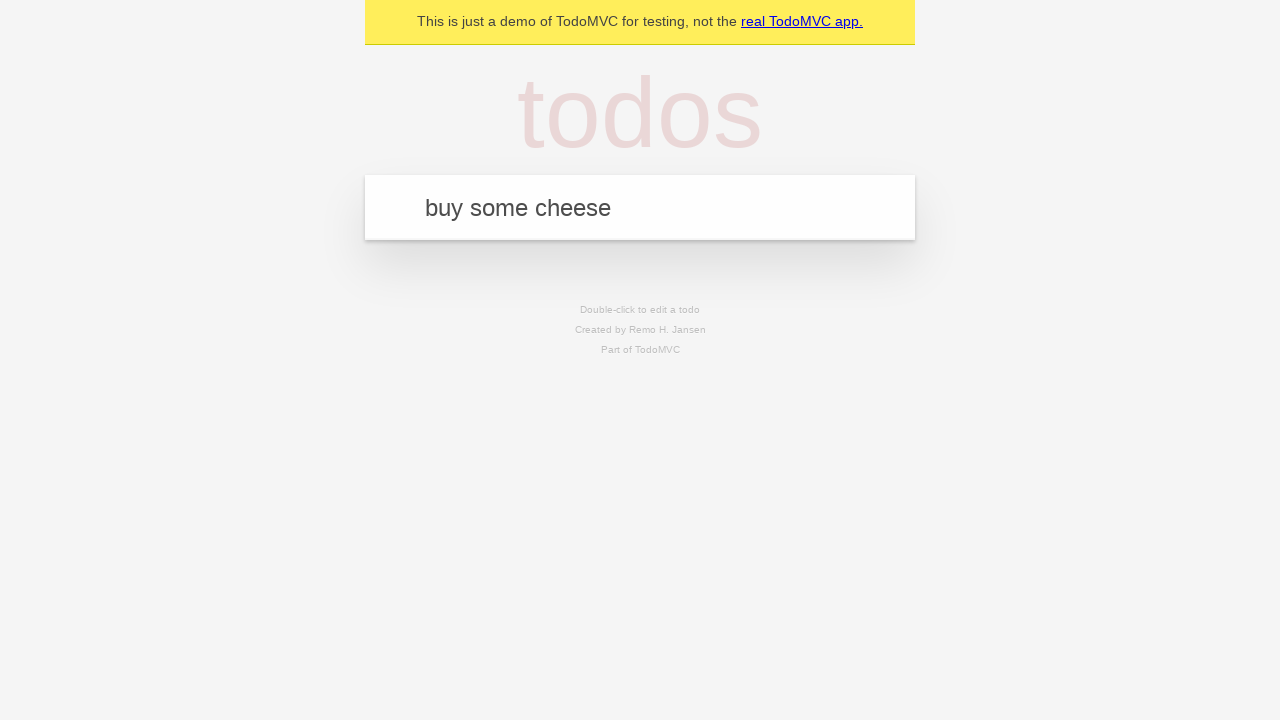

Pressed Enter to add first todo on .new-todo
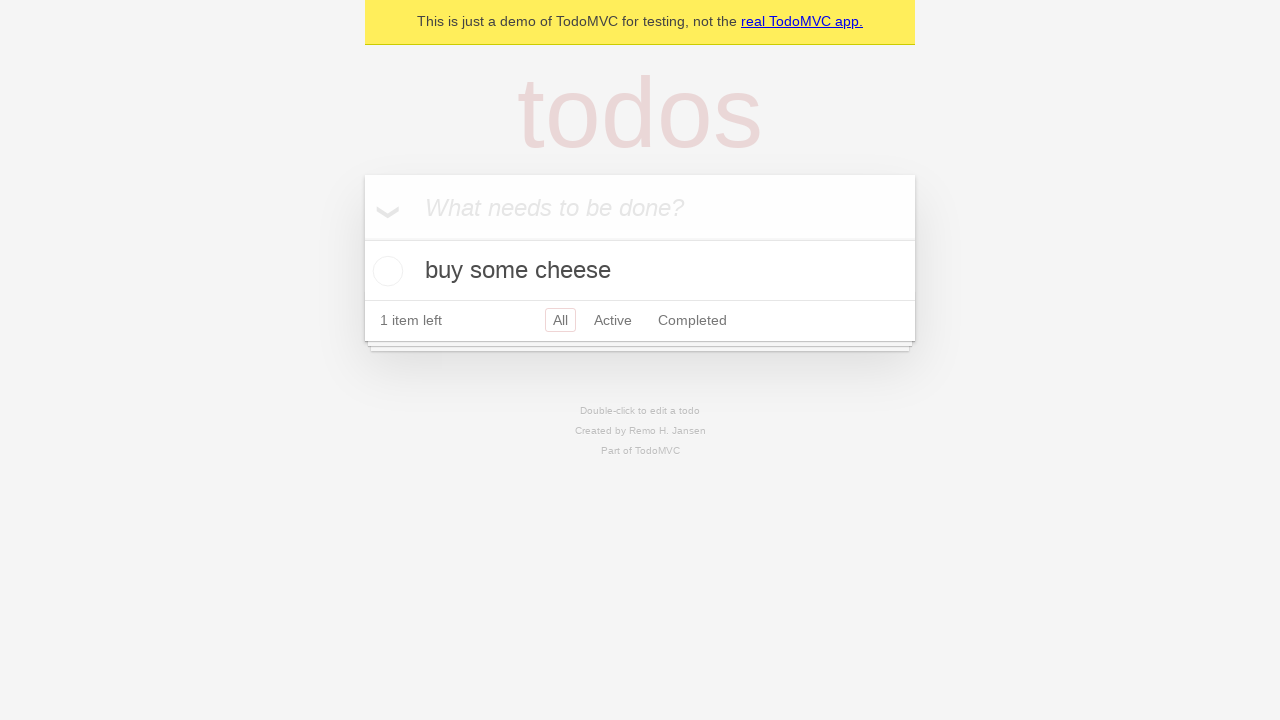

Filled new todo input with 'feed the cat' on .new-todo
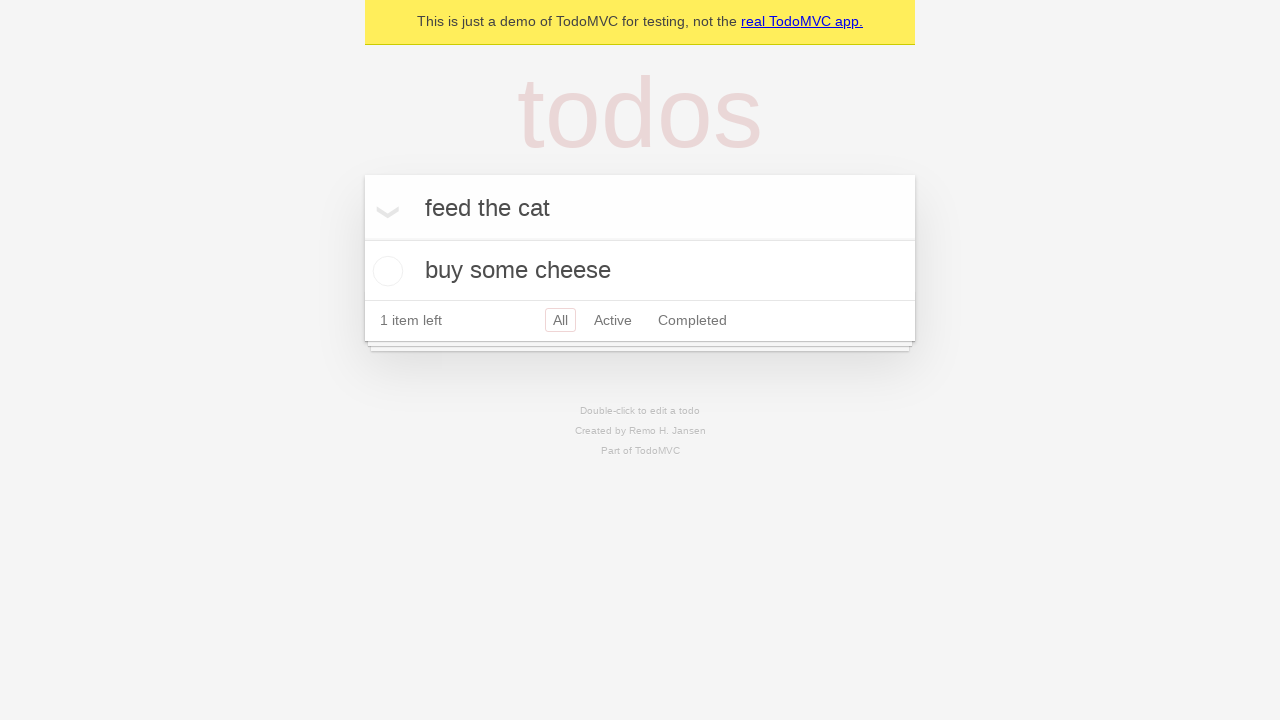

Pressed Enter to add second todo on .new-todo
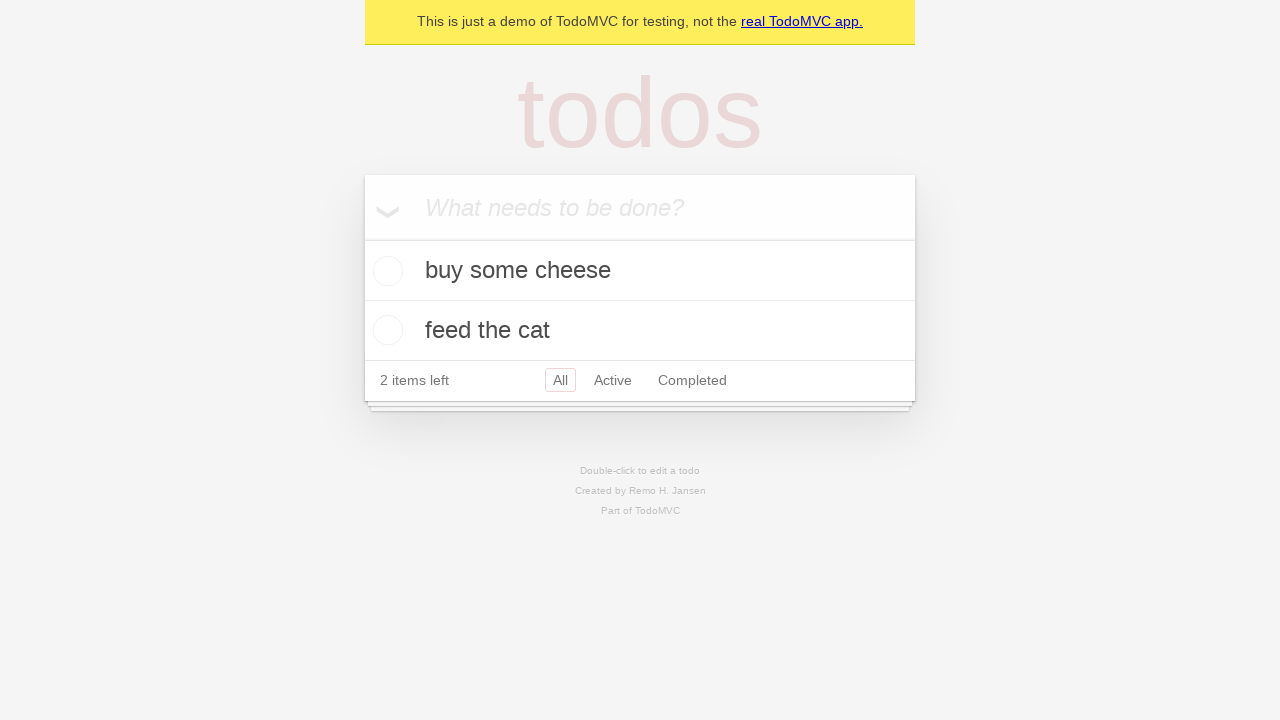

Filled new todo input with 'book a doctors appointment' on .new-todo
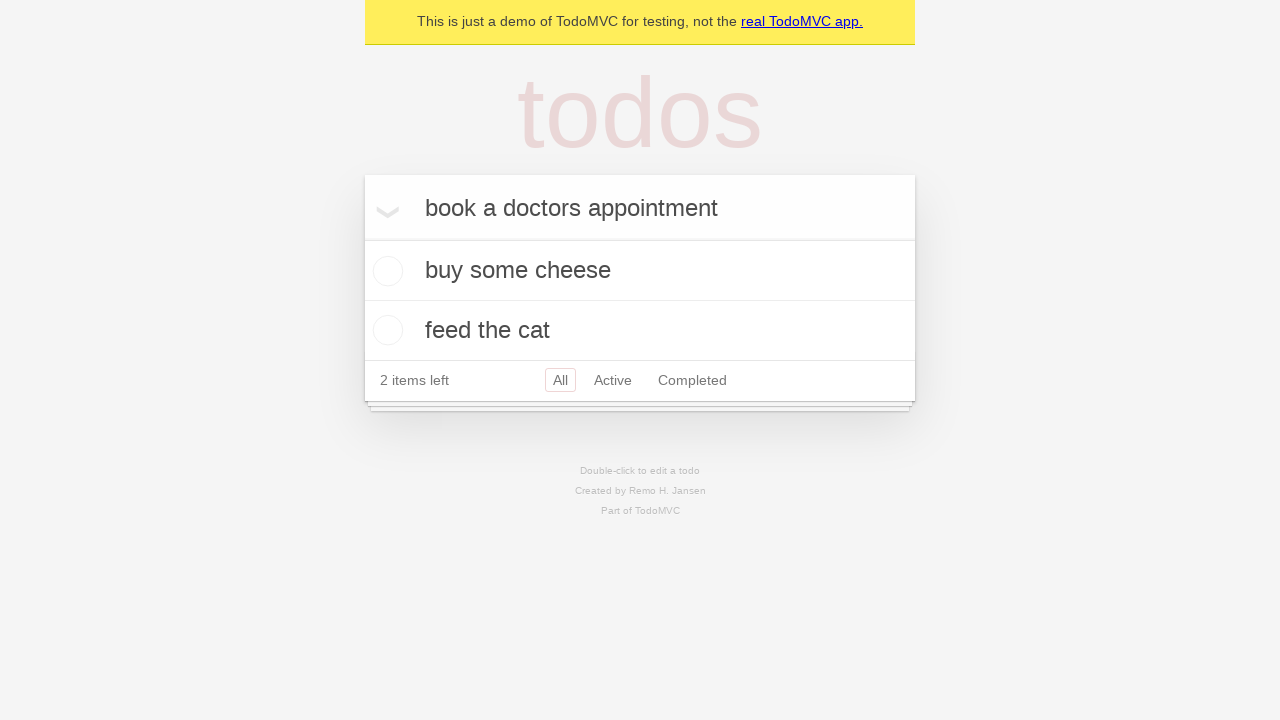

Pressed Enter to add third todo on .new-todo
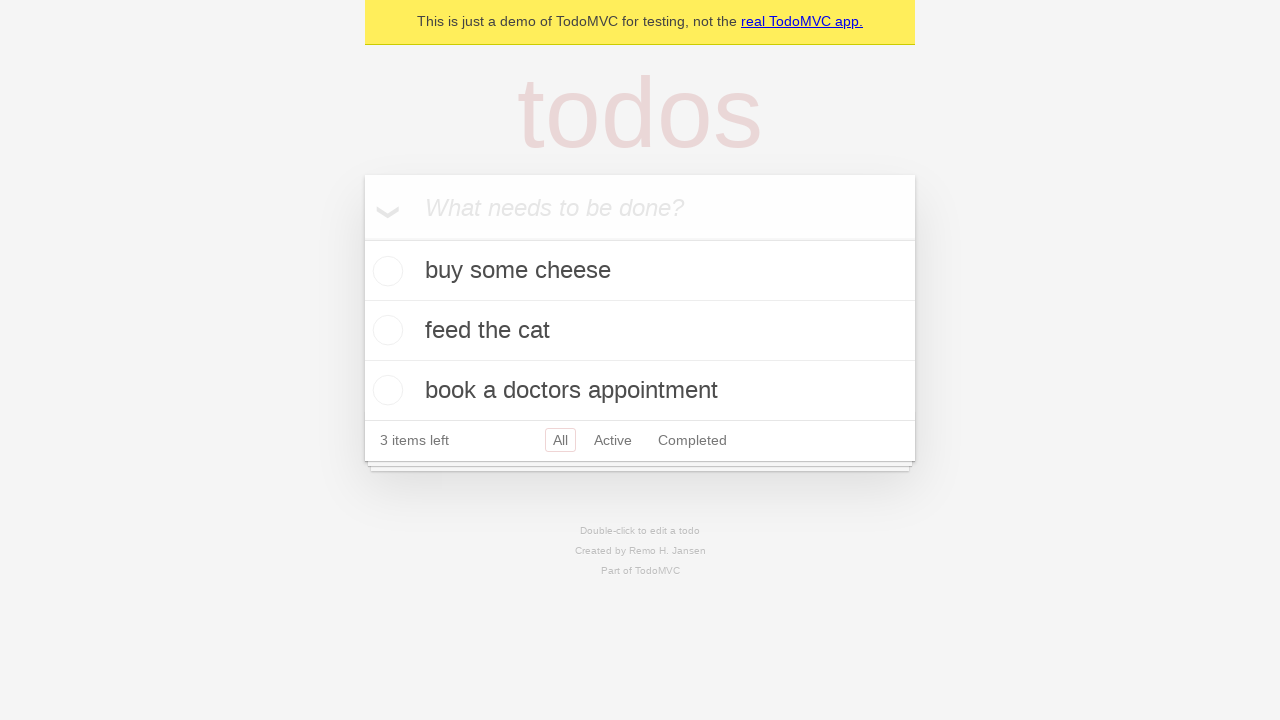

Waited for third todo item to appear in list
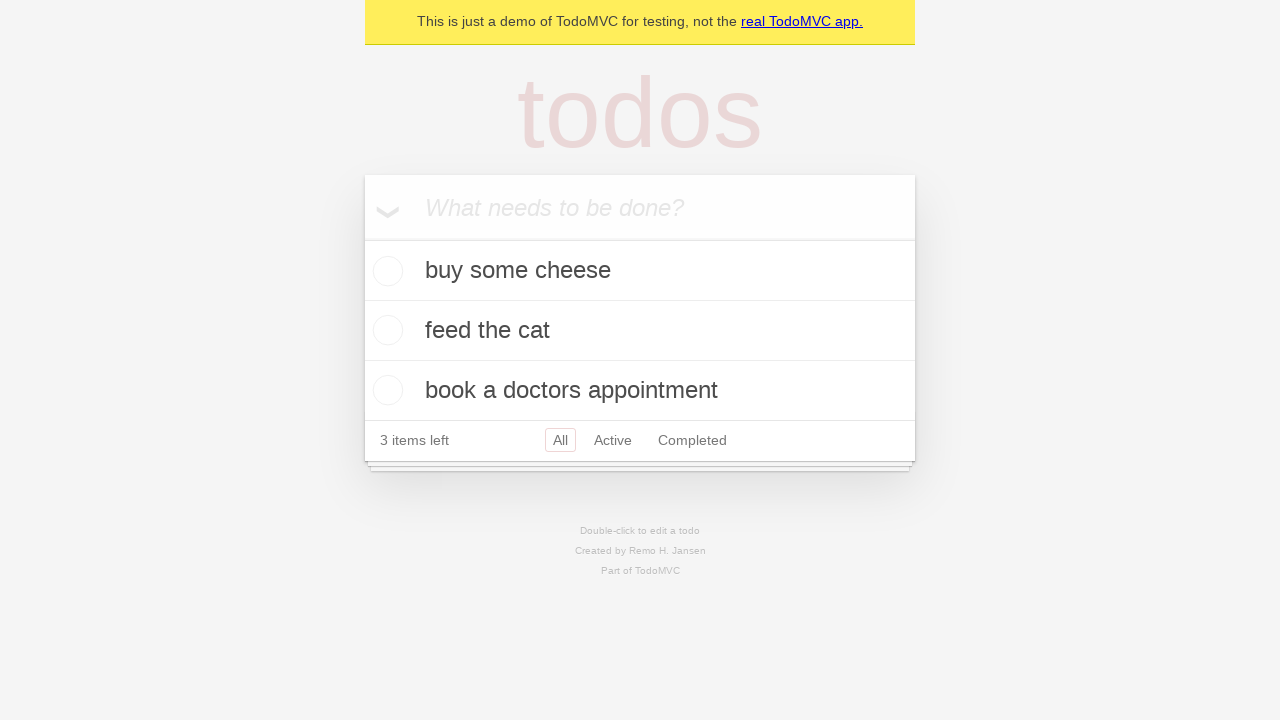

Clicked Active filter to show active todos at (613, 440) on .filters >> text=Active
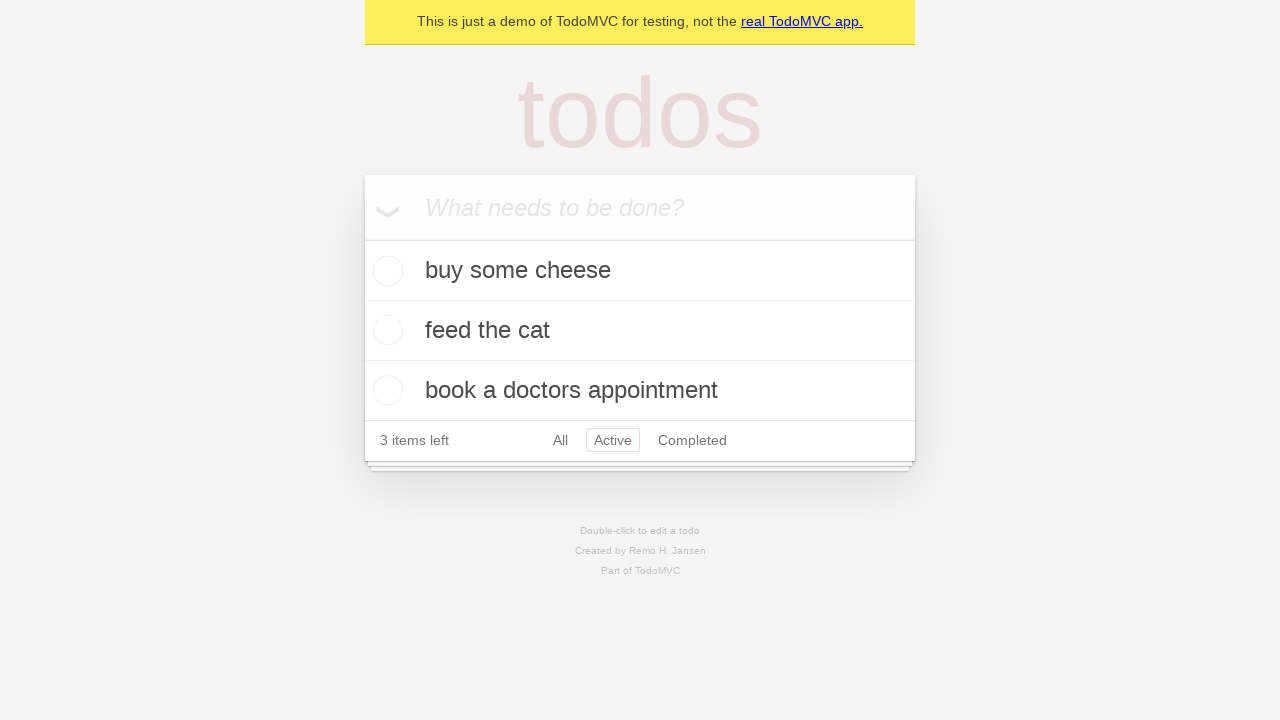

Clicked Completed filter and verified it is highlighted with selected class at (692, 440) on .filters >> text=Completed
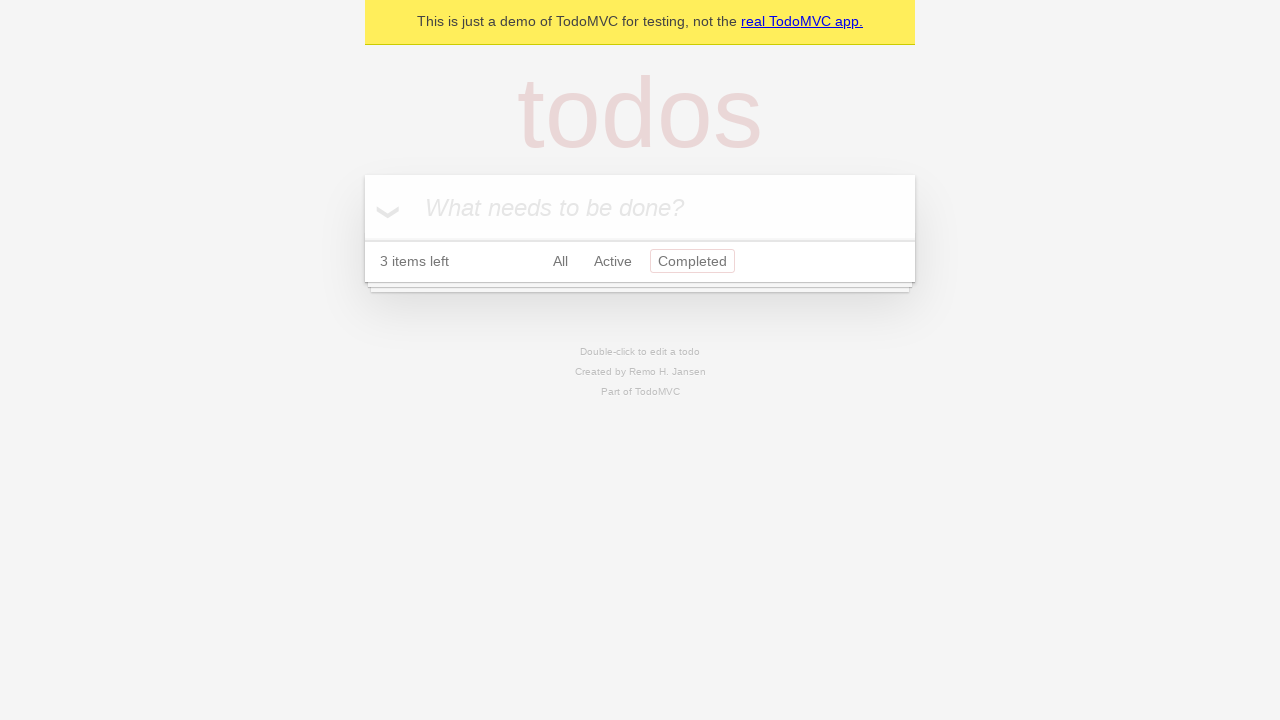

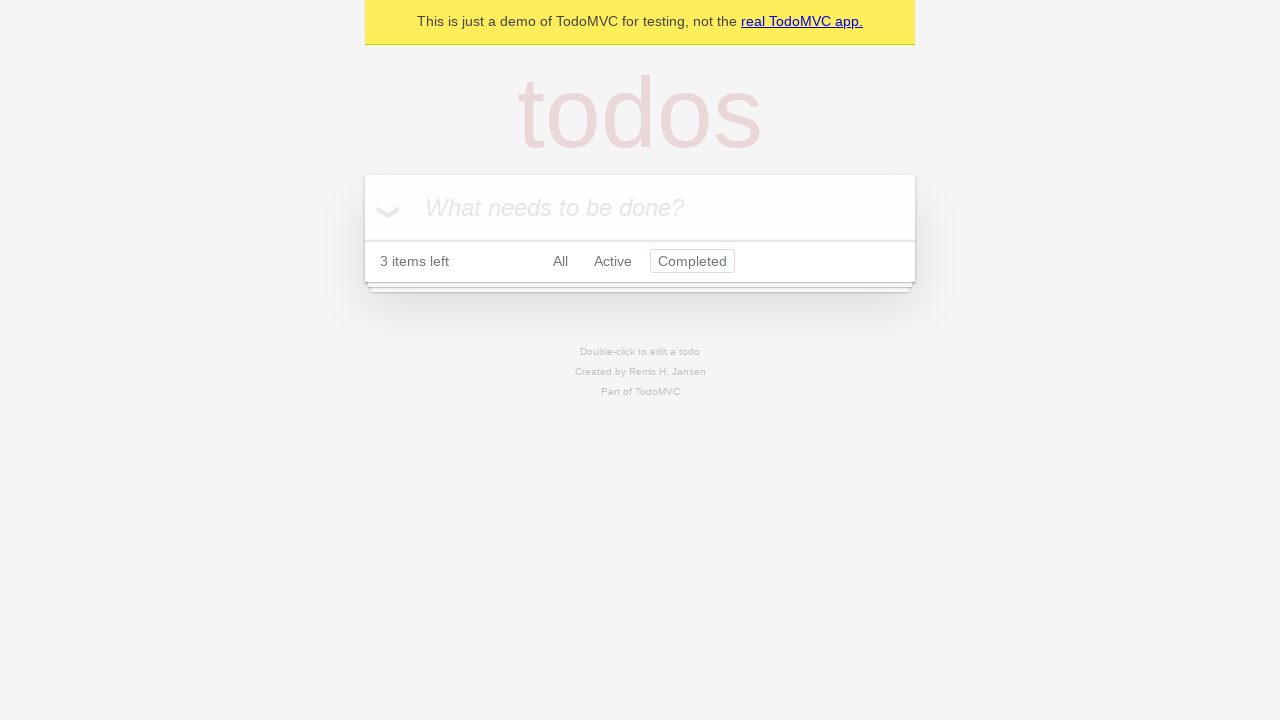